Tests iframe handling functionality by switching between single and nested iframes, typing text into input fields within iframes, and switching back to main content to verify navigation elements are accessible.

Starting URL: http://demo.automationtesting.in/Frames.html

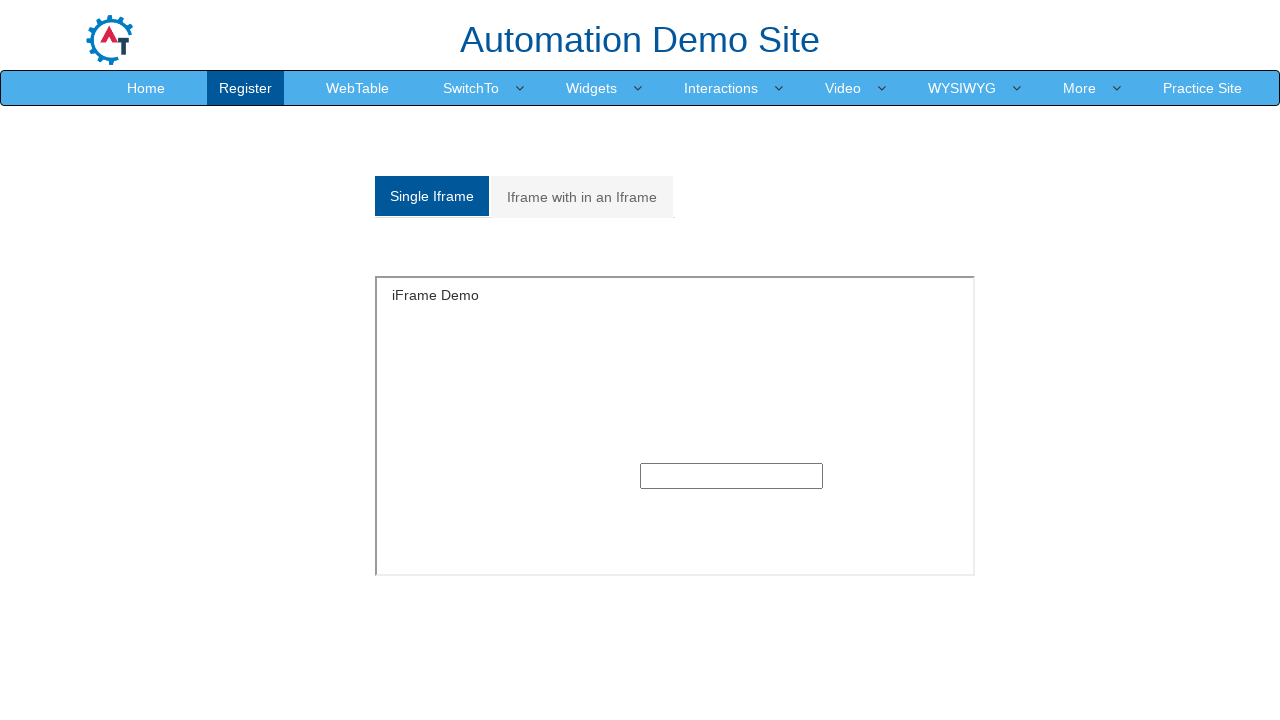

Retrieved text from Register link in main content
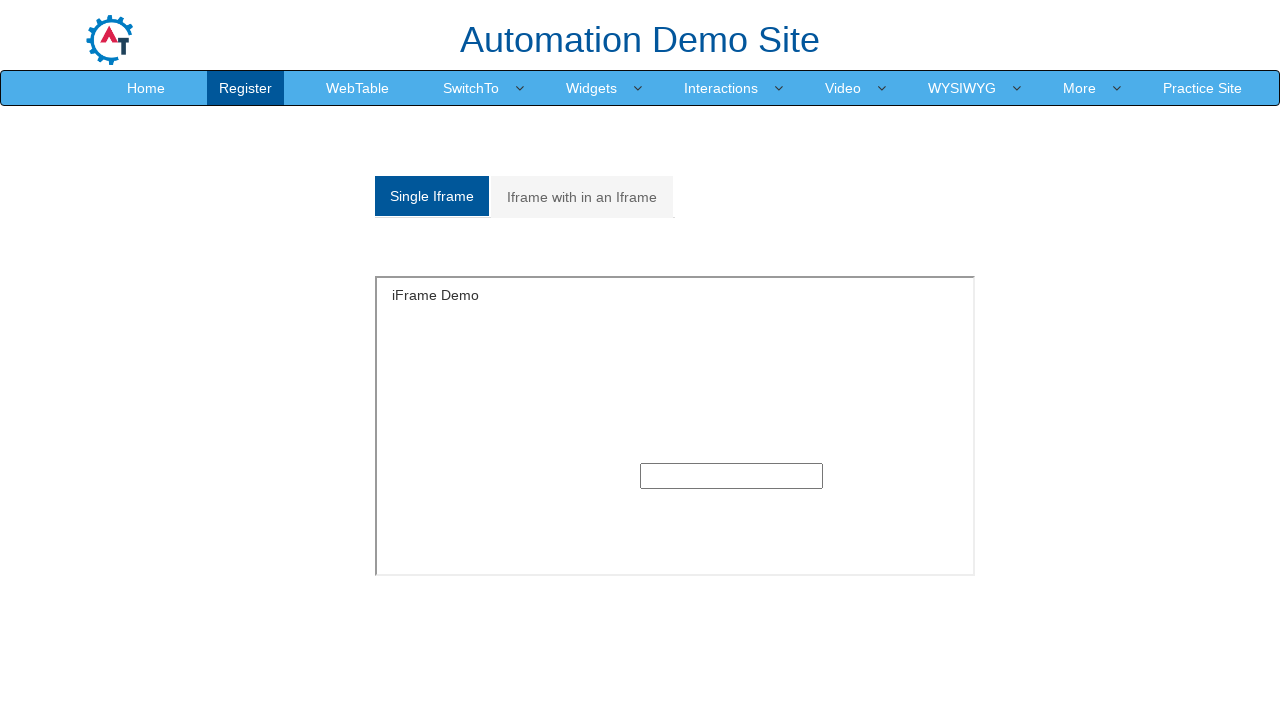

Switched to single iframe
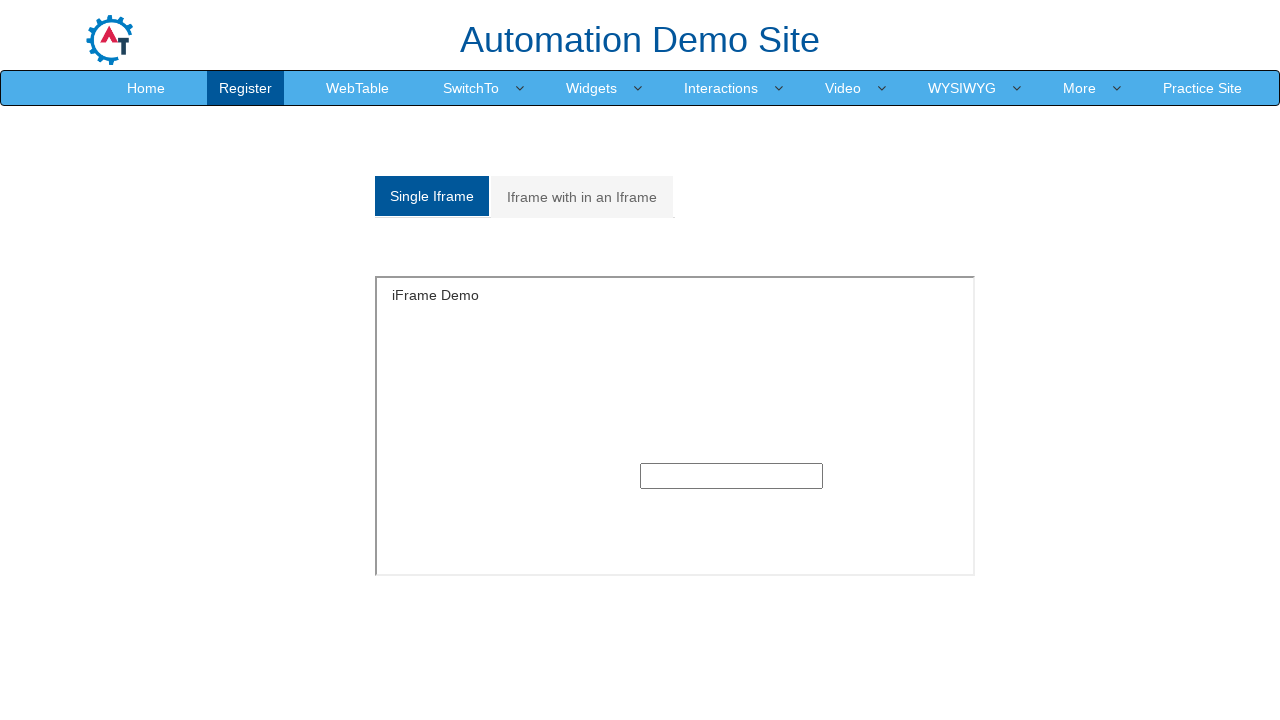

Typed 'WebDriver' into input field in single iframe on #singleframe >> internal:control=enter-frame >> xpath=//html/body/section/div/di
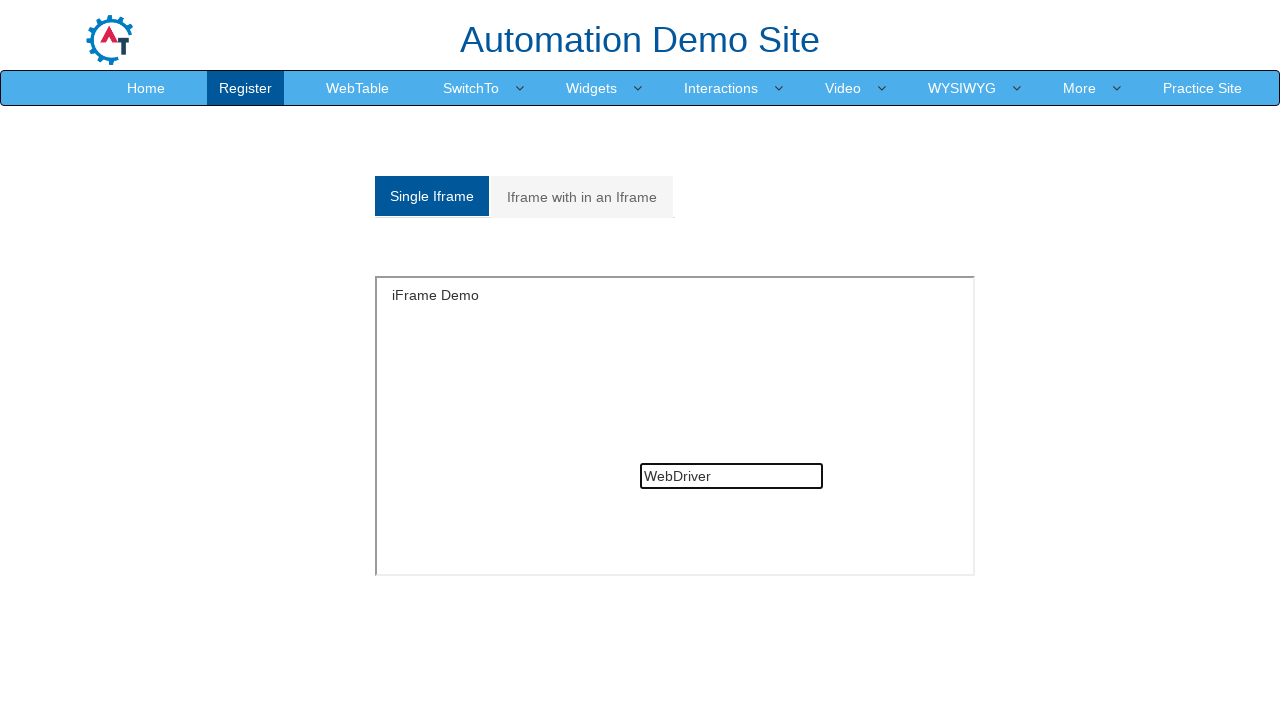

Retrieved text from Webtable link in main content
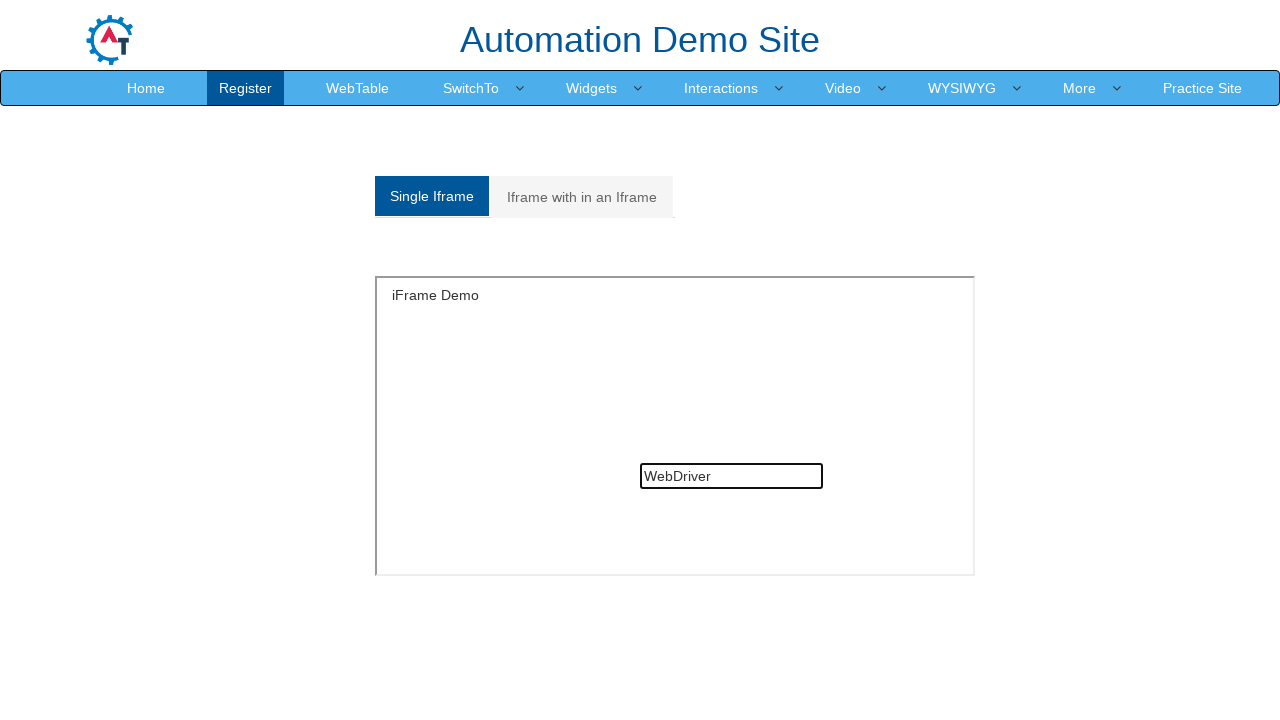

Clicked on nested frames tab at (582, 197) on xpath=//html/body/section/div[1]/div/div/div/div[1]/div/ul/li[2]/a
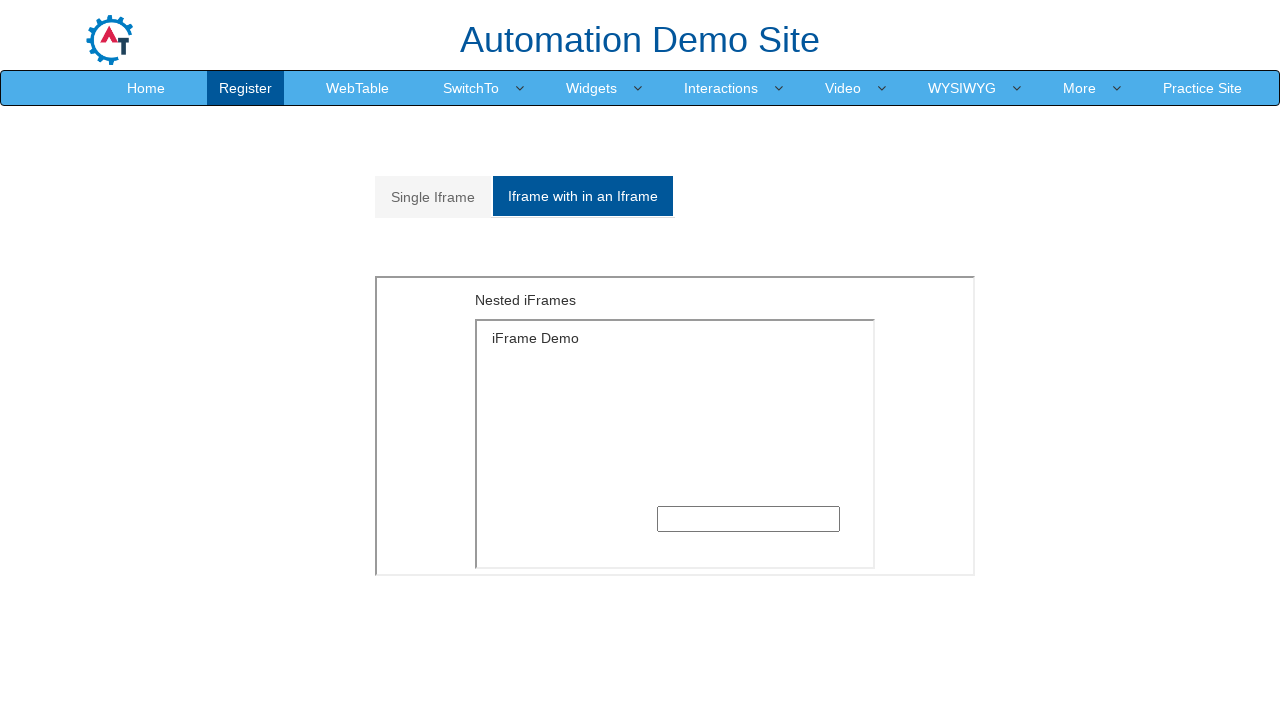

Waited 3 seconds for nested frames to load
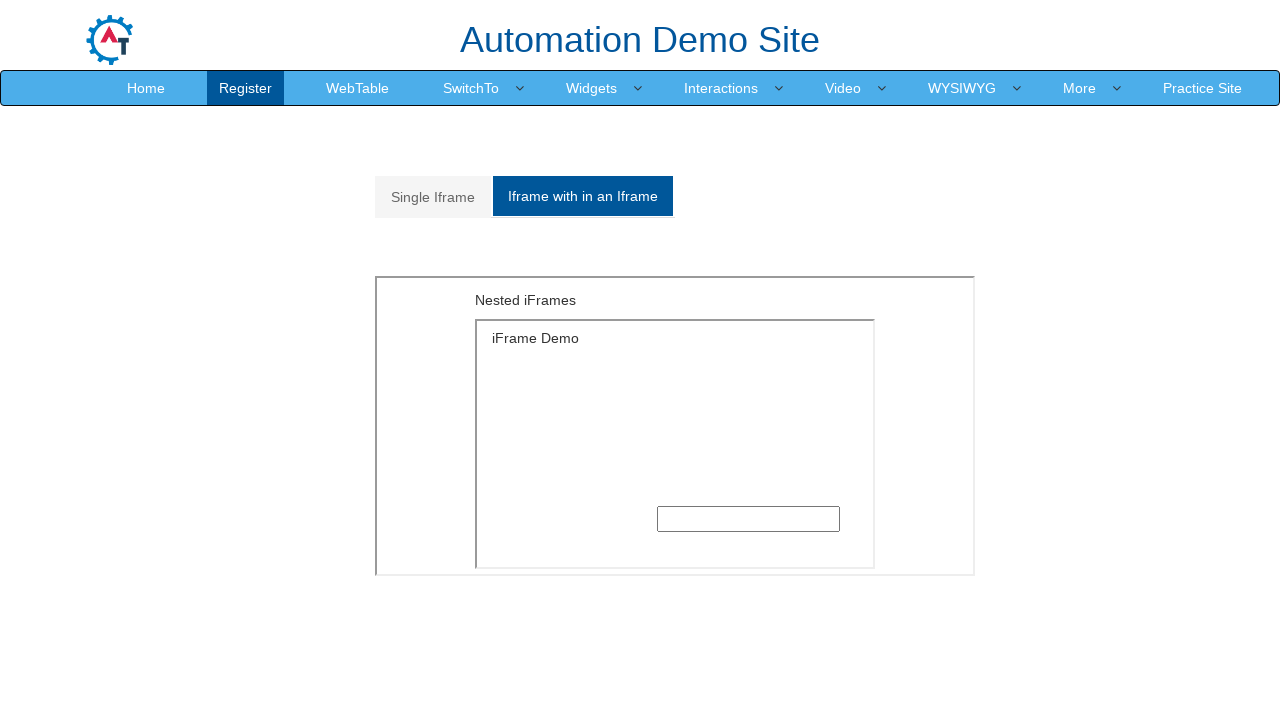

Switched to outer iframe with src='MultipleFrames.html'
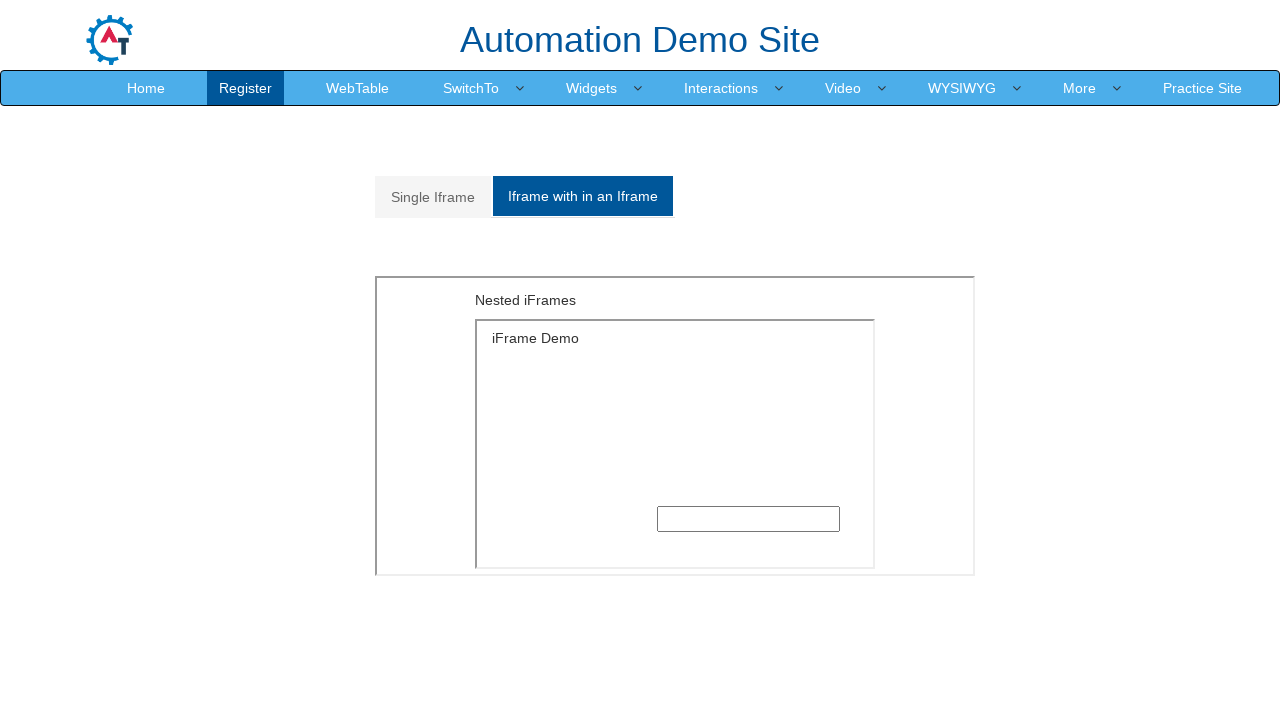

Switched to inner iframe with src='SingleFrame.html' nested inside outer frame
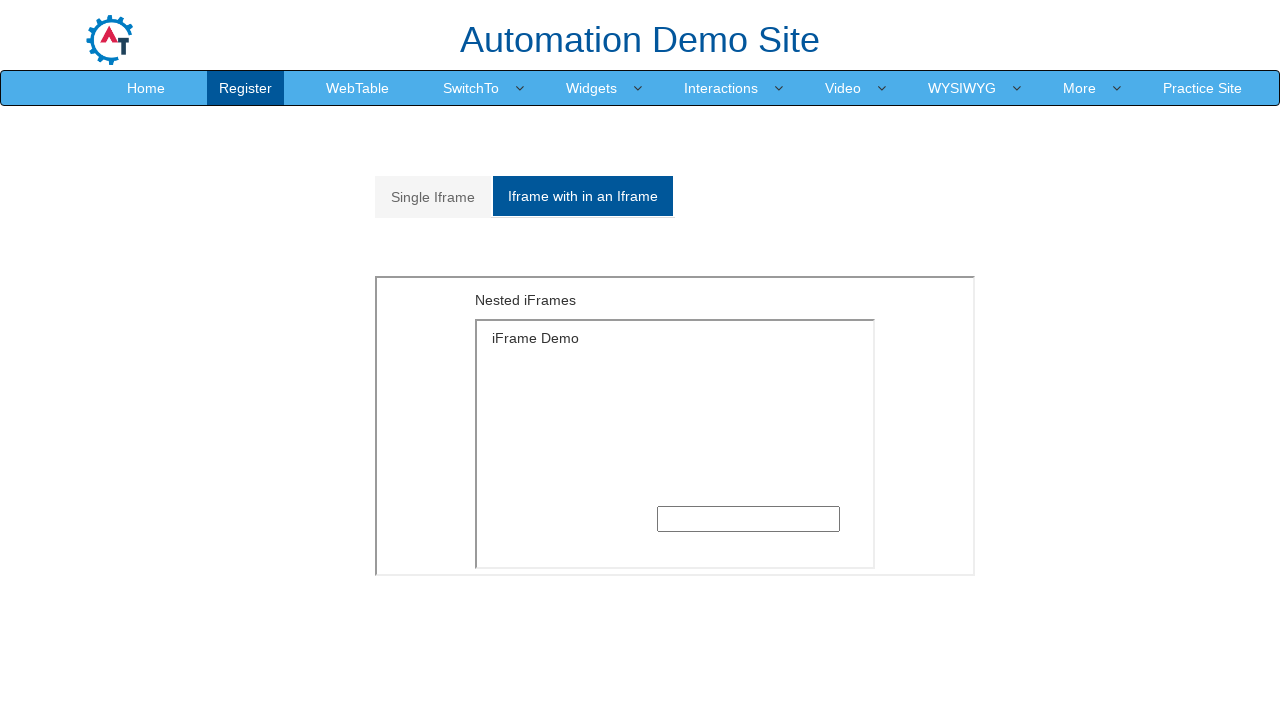

Typed 'Selenium' into input field in nested inner iframe on iframe[src='MultipleFrames.html'] >> internal:control=enter-frame >> iframe[src=
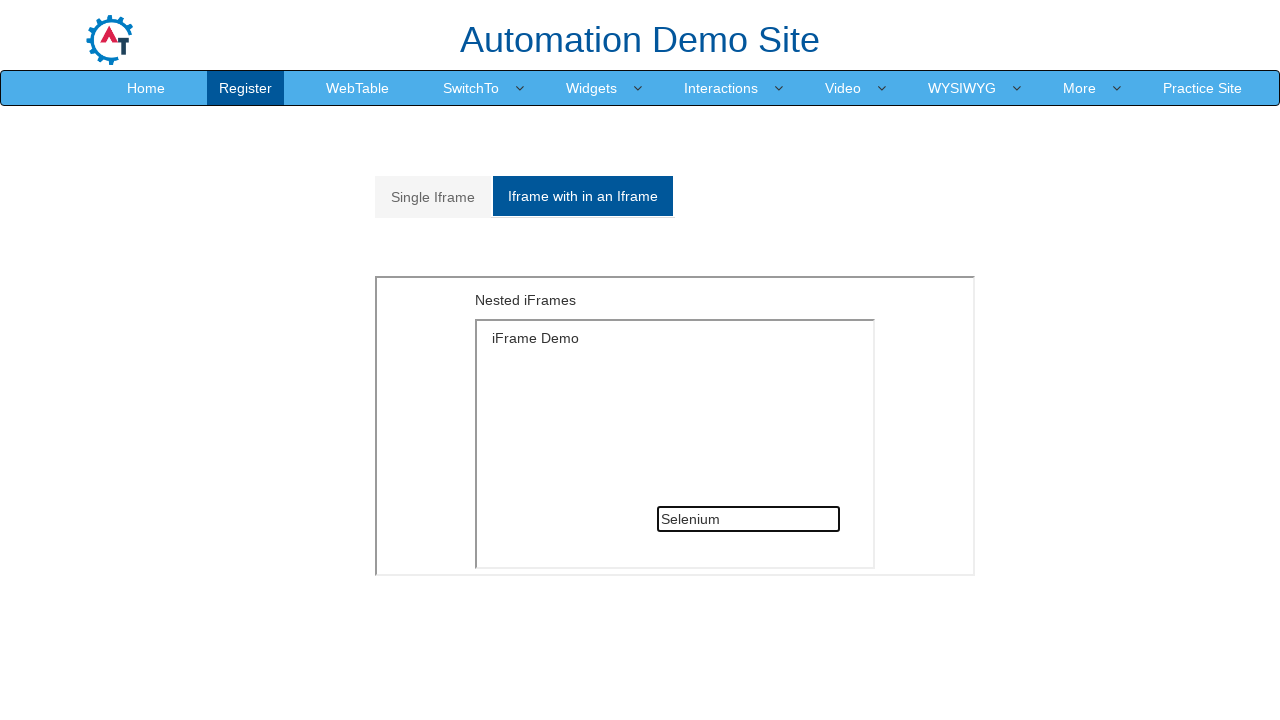

Retrieved text from Switch link in main content
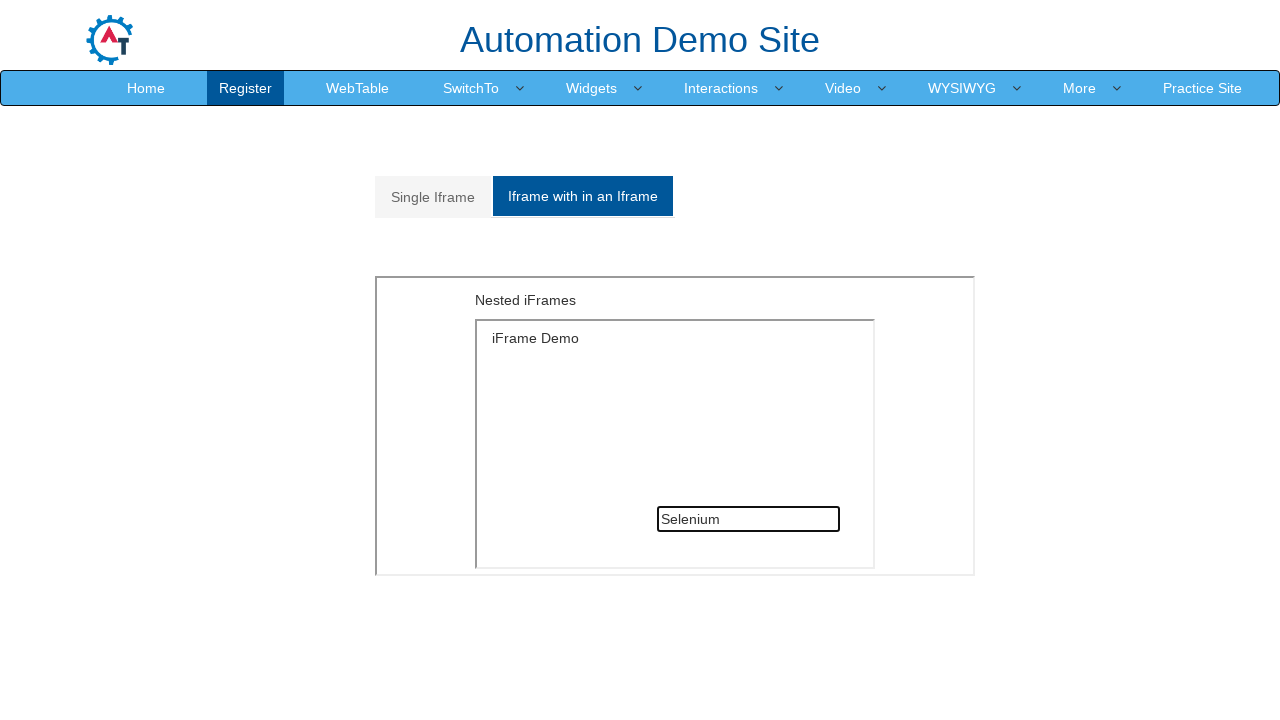

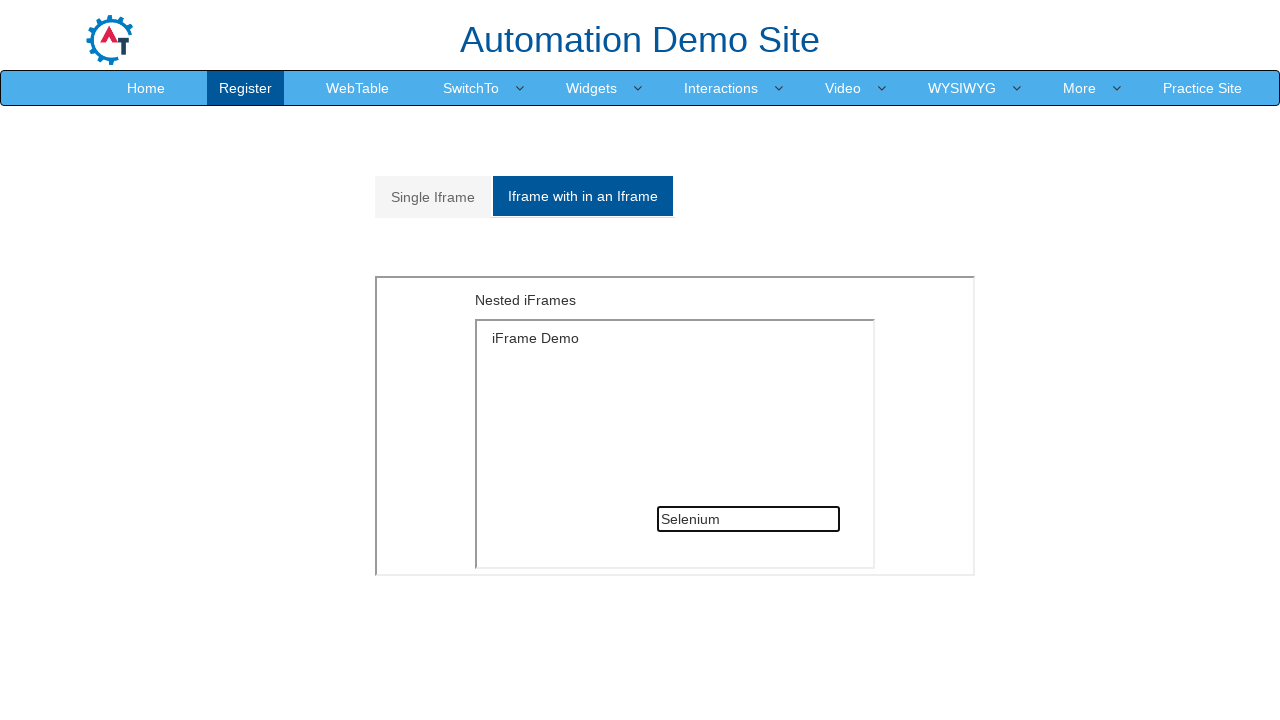